Tests mouse hover functionality by moving cursor to an element

Starting URL: https://testautomationpractice.blogspot.com

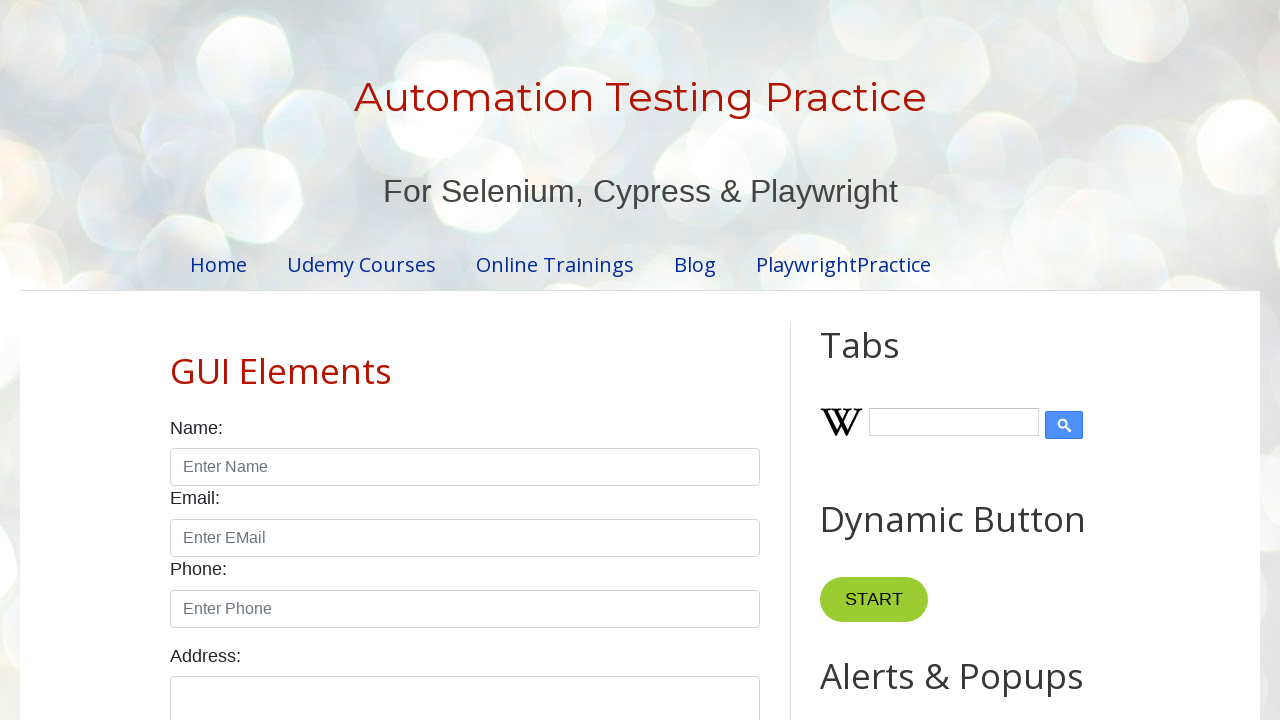

Moved cursor to colors dropdown element at (465, 360) on #colors
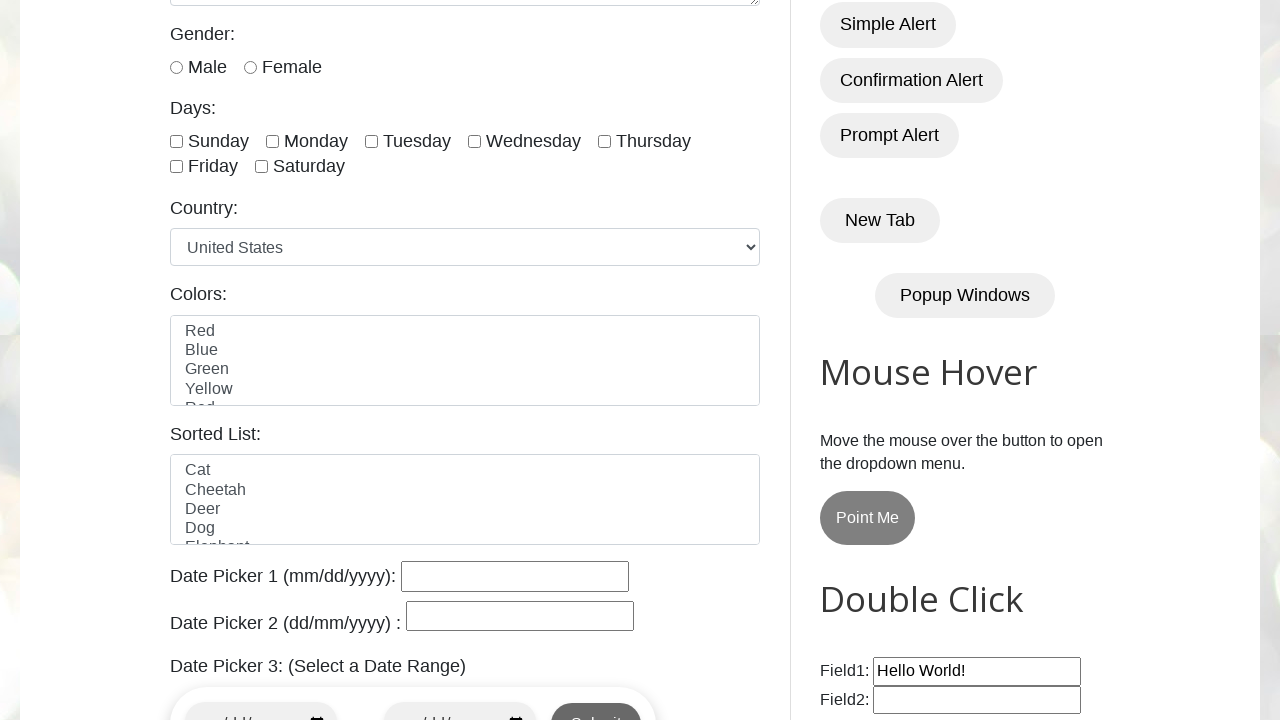

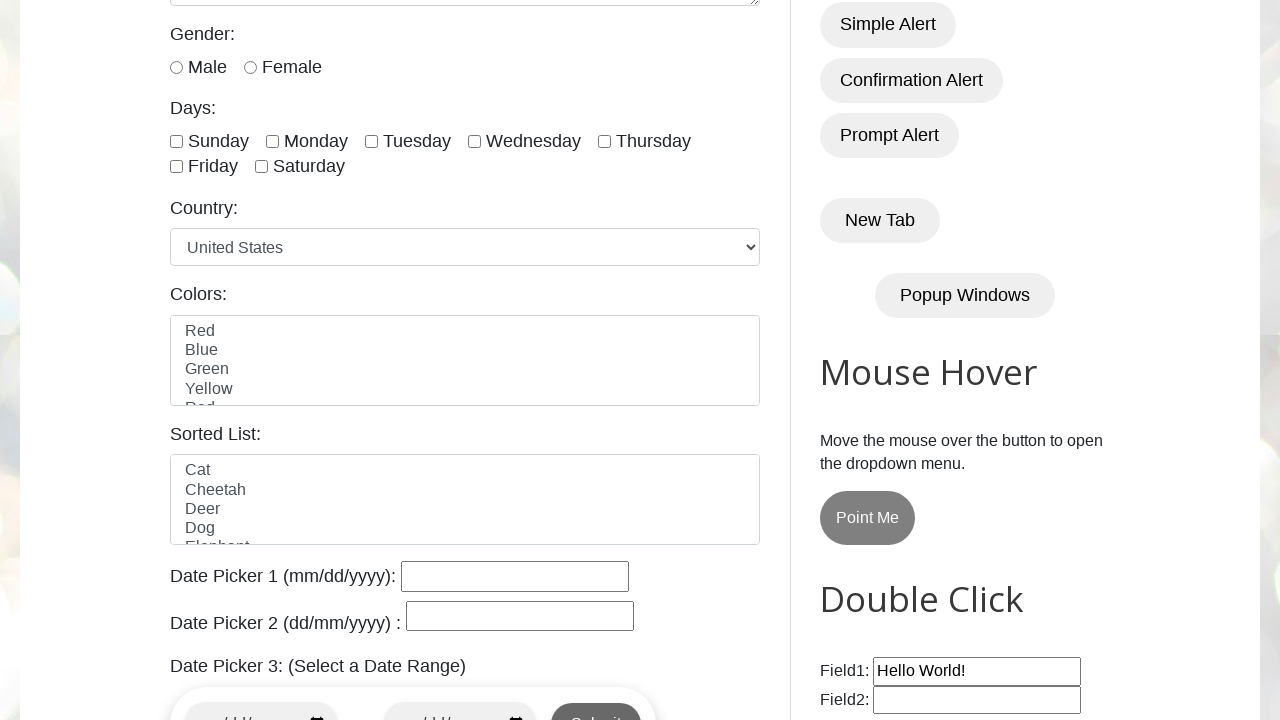